Tests form filling functionality by calculating a mathematical formula to find a specific link, clicking it, then filling out a multi-field form with personal information and submitting it.

Starting URL: http://suninjuly.github.io/find_link_text

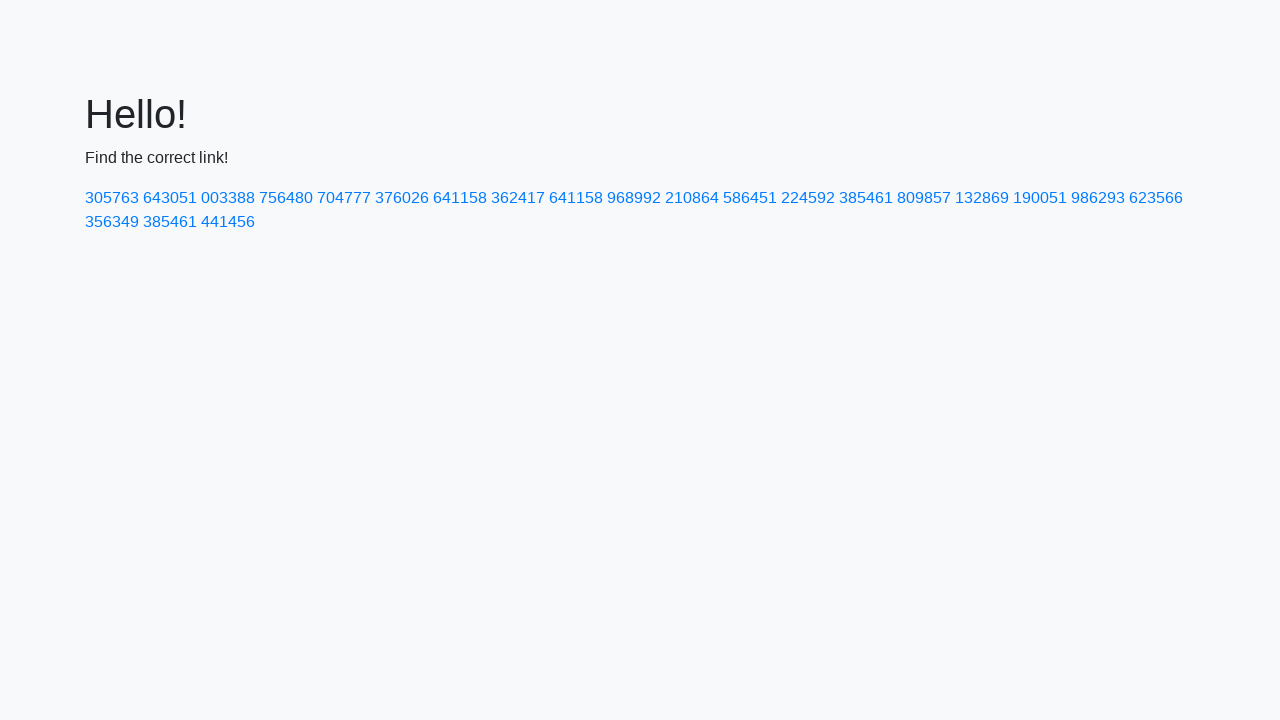

Calculated mathematical formula to determine correct link text: 224592
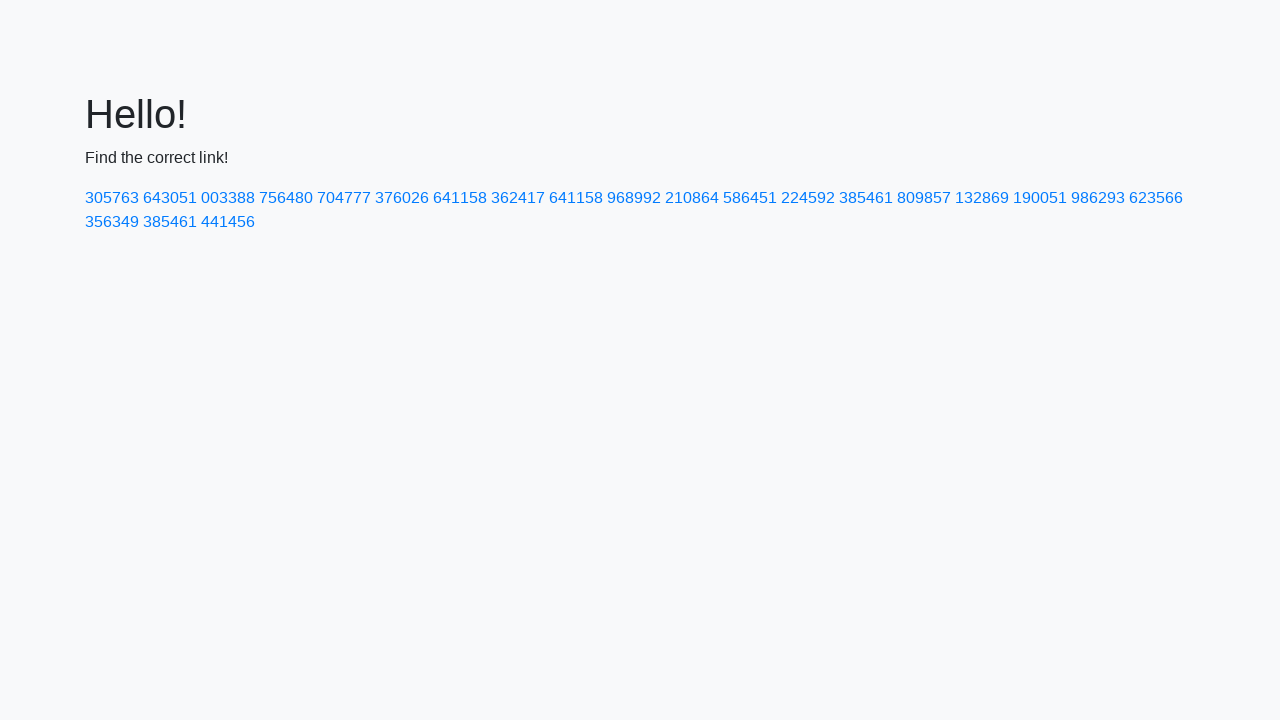

Clicked link with calculated text '224592' at (808, 198) on text=224592
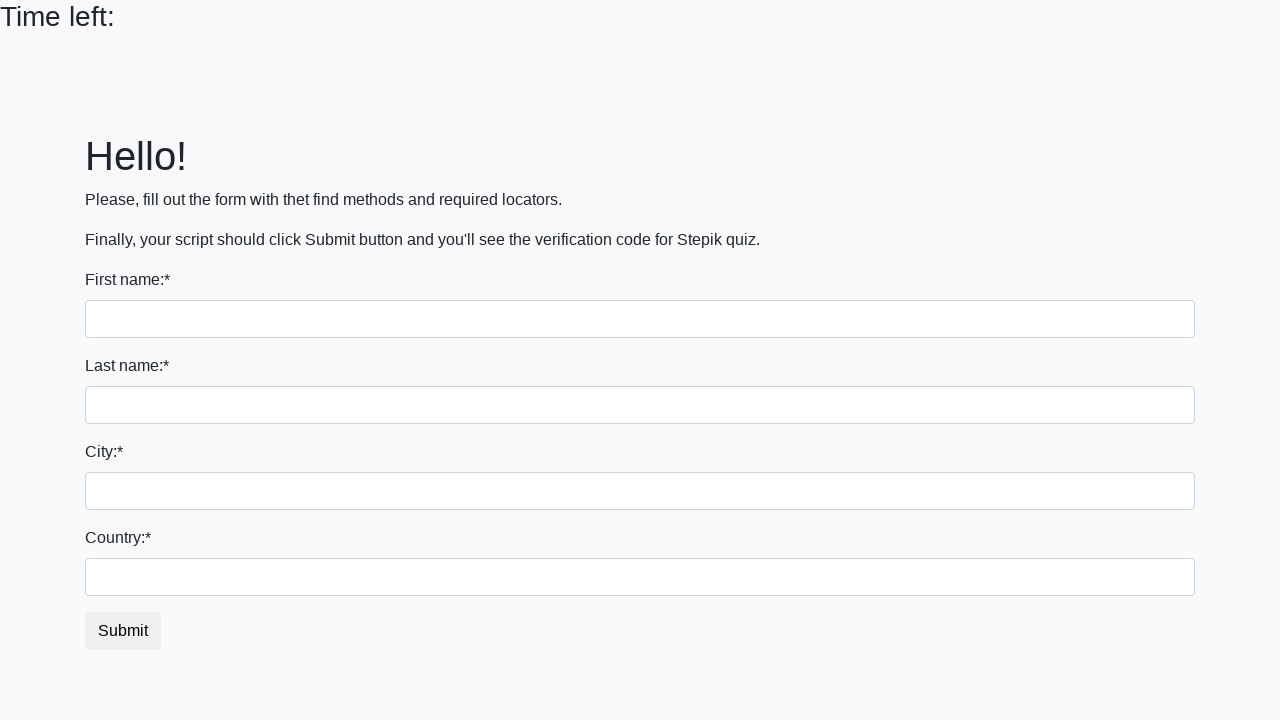

Filled first name field with 'Ivan' on input
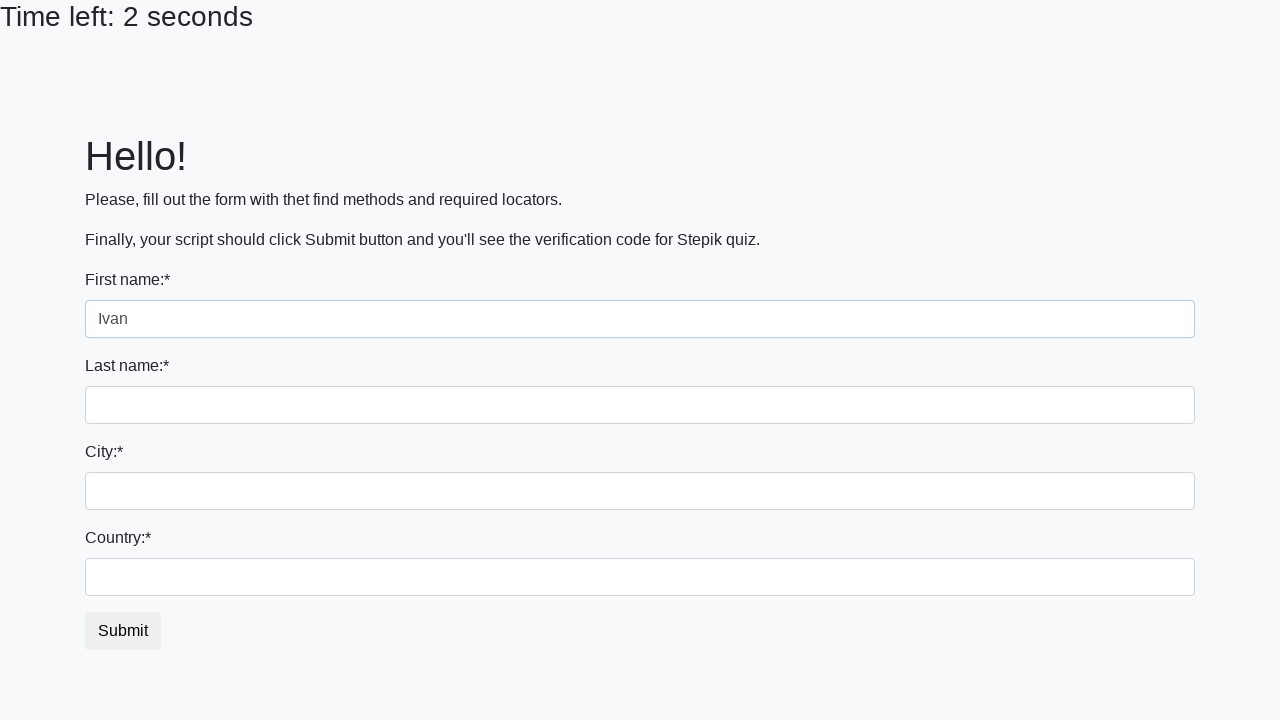

Filled last name field with 'Petrov' on input[name='last_name']
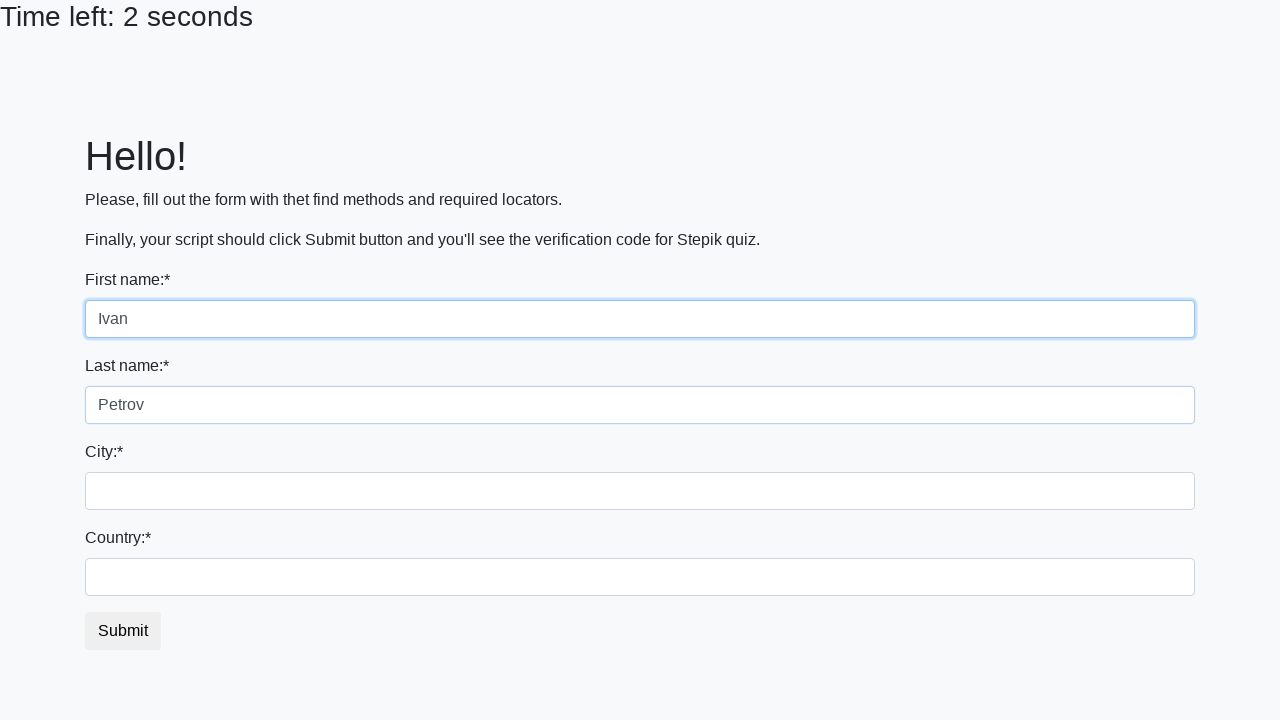

Filled city field with 'Smolensk' on .city
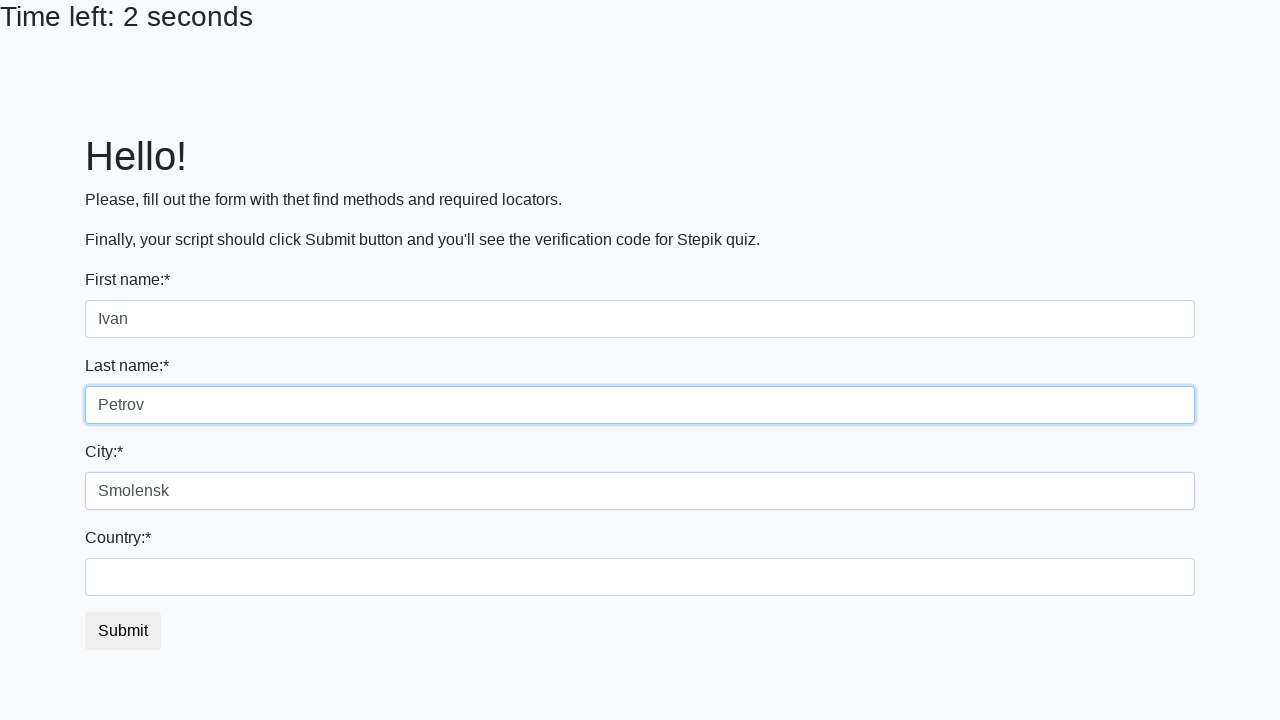

Filled country field with 'Russia' on #country
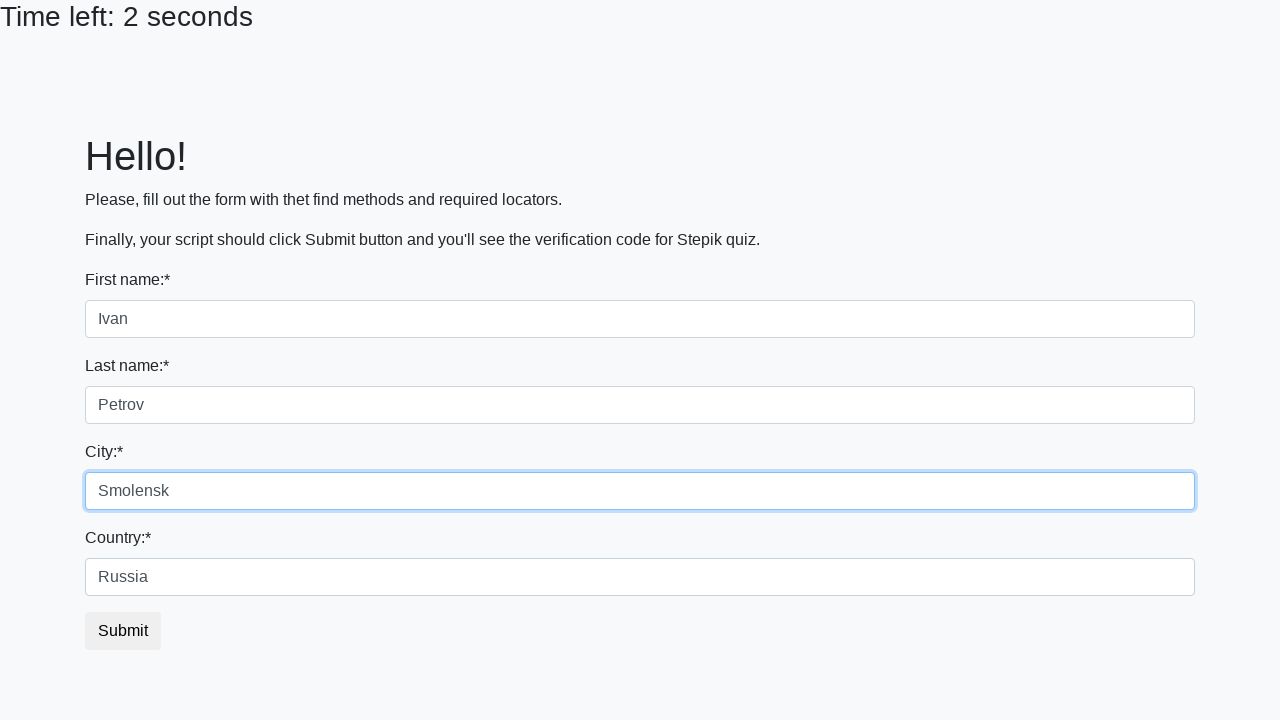

Clicked submit button to submit form at (123, 631) on button.btn
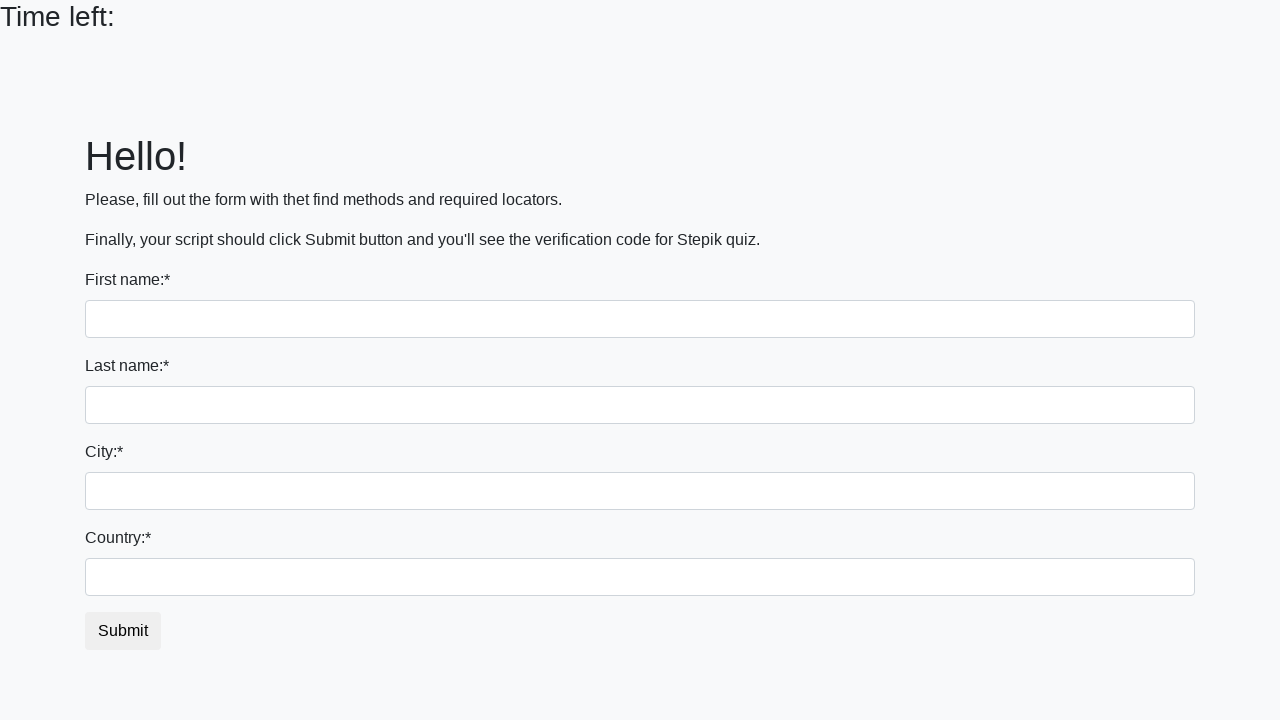

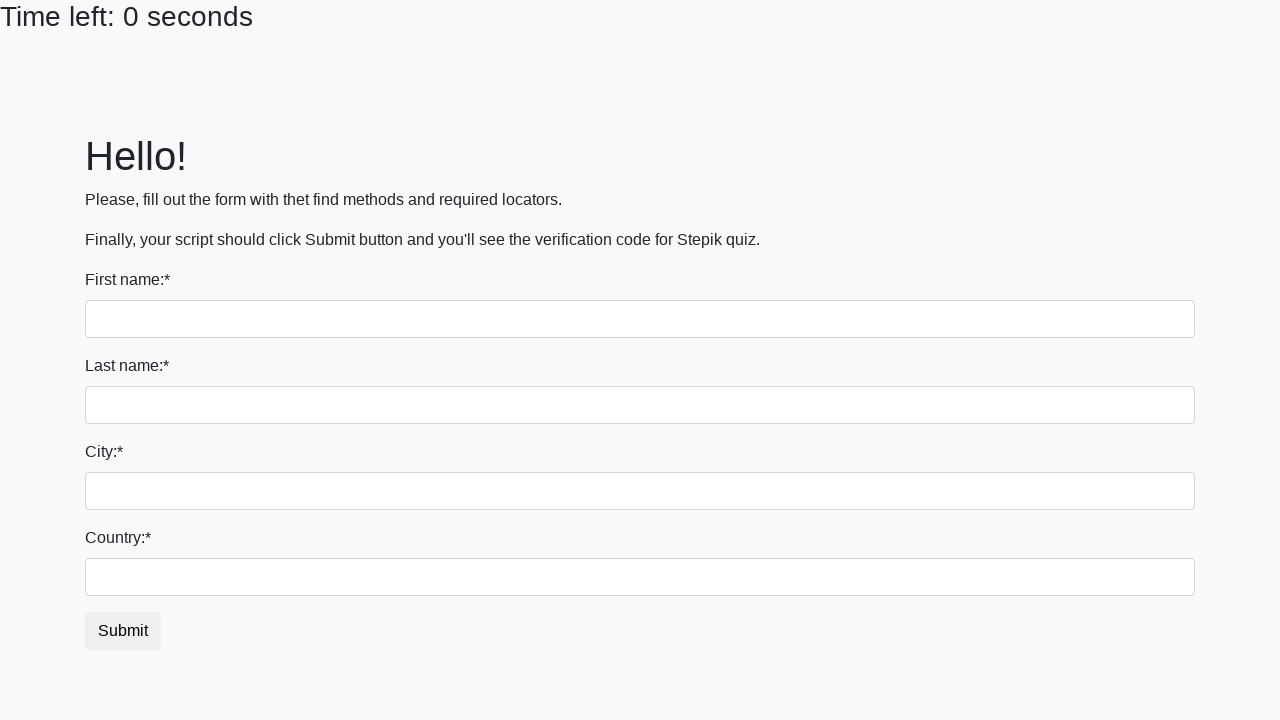